Tests marking all todo items as completed using the toggle all checkbox

Starting URL: https://demo.playwright.dev/todomvc

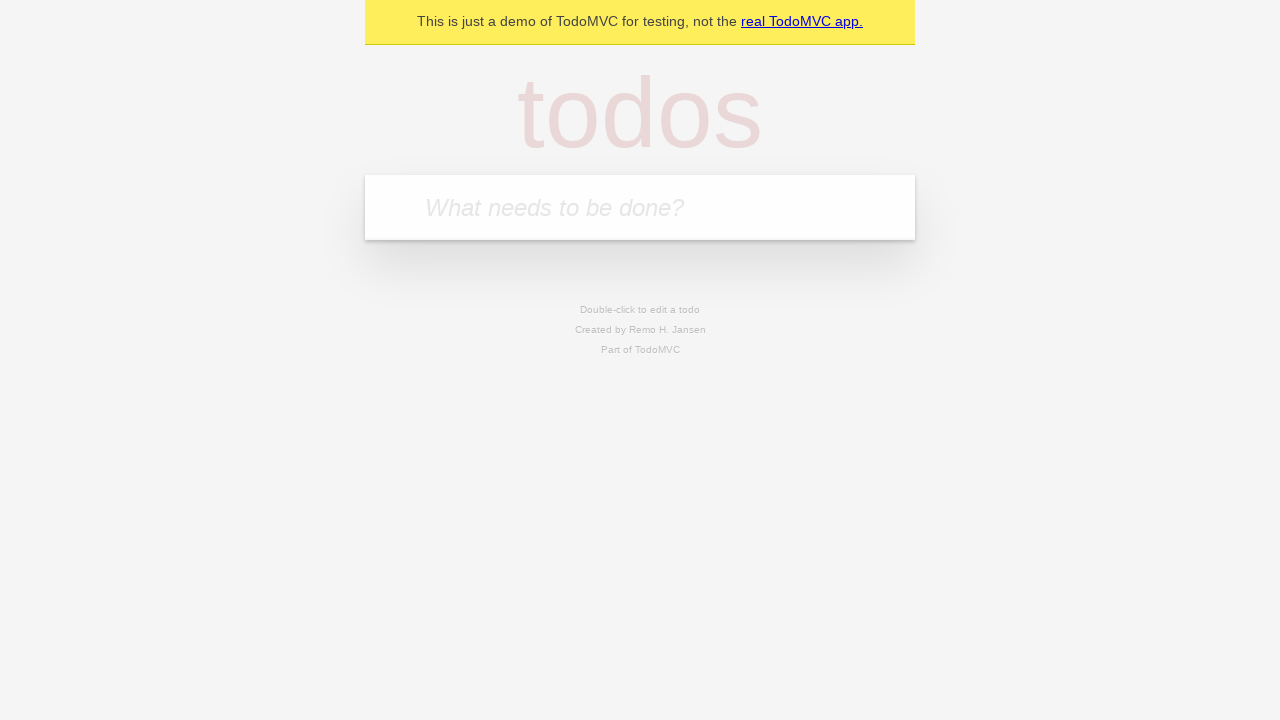

Filled todo input with 'buy some cheese' on internal:attr=[placeholder="What needs to be done?"i]
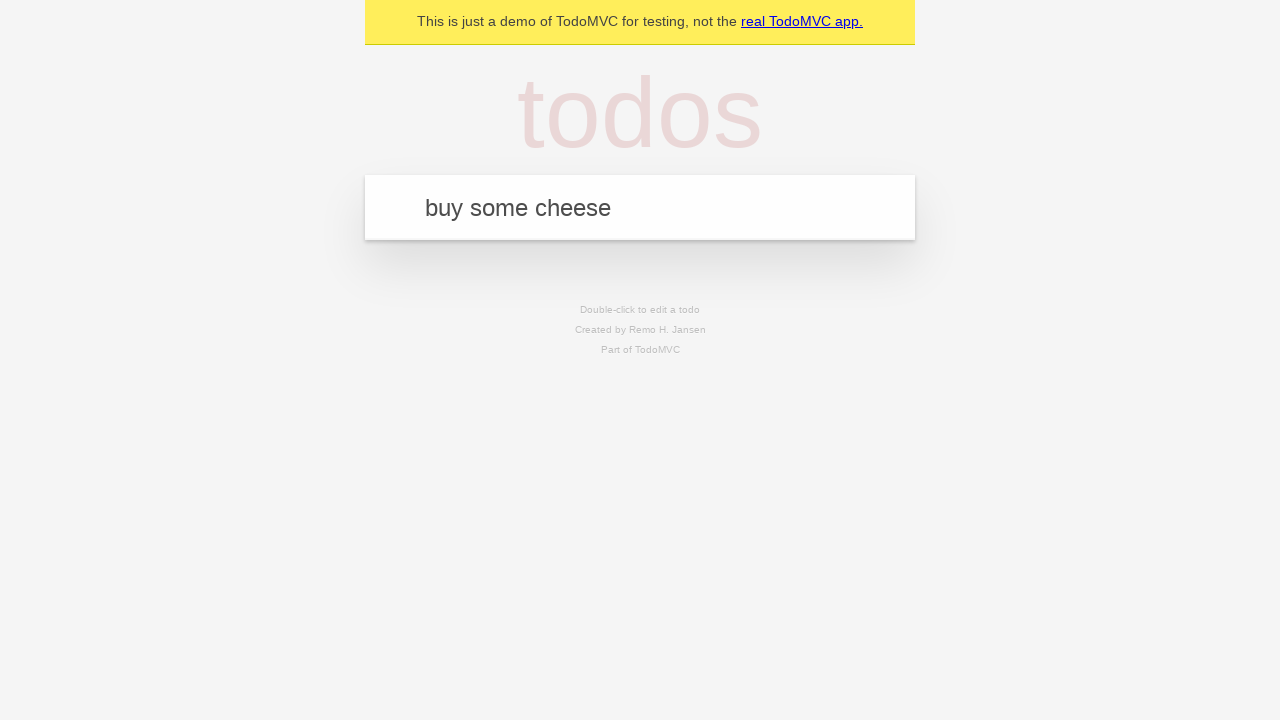

Pressed Enter to add first todo item on internal:attr=[placeholder="What needs to be done?"i]
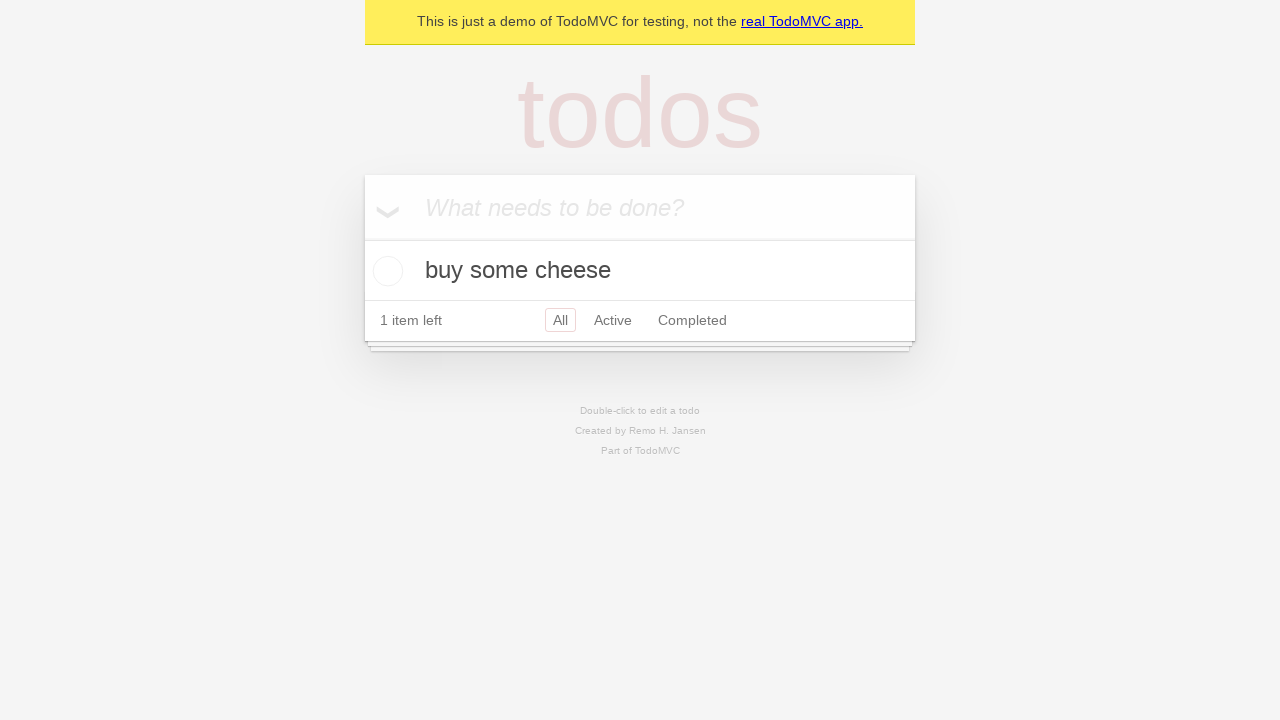

Filled todo input with 'feed the cat' on internal:attr=[placeholder="What needs to be done?"i]
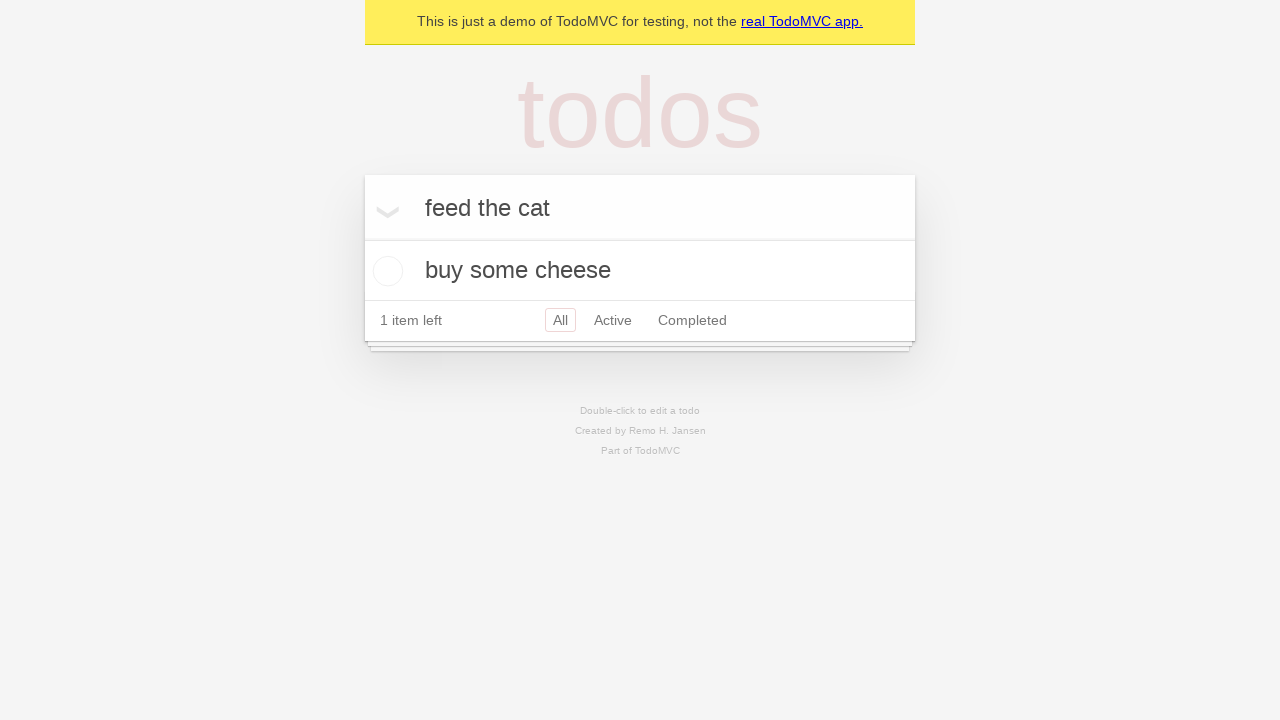

Pressed Enter to add second todo item on internal:attr=[placeholder="What needs to be done?"i]
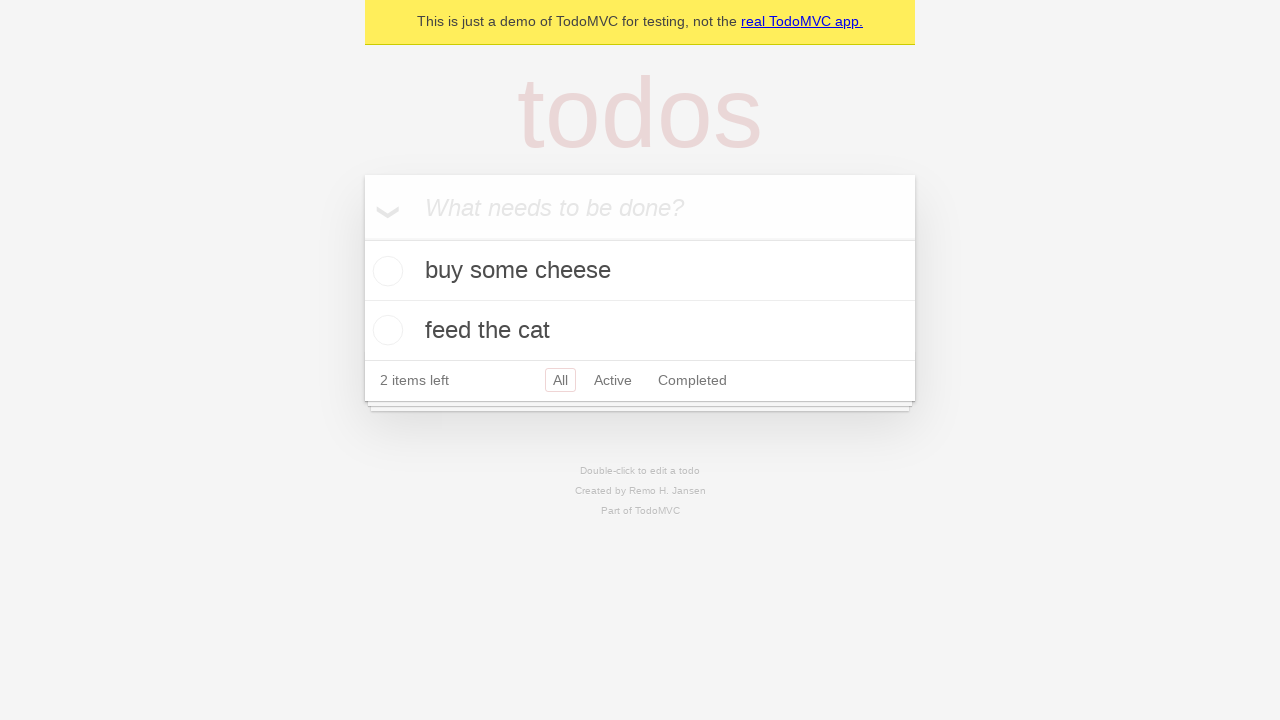

Filled todo input with 'book a doctors appointment' on internal:attr=[placeholder="What needs to be done?"i]
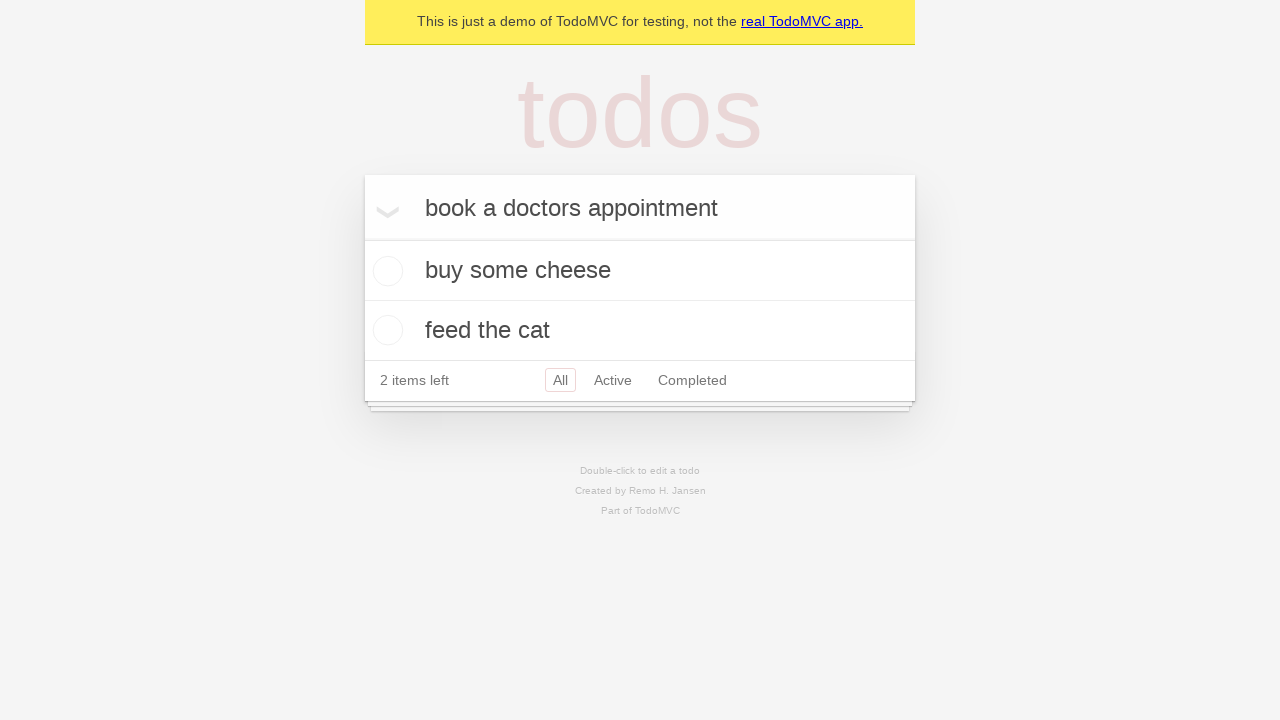

Pressed Enter to add third todo item on internal:attr=[placeholder="What needs to be done?"i]
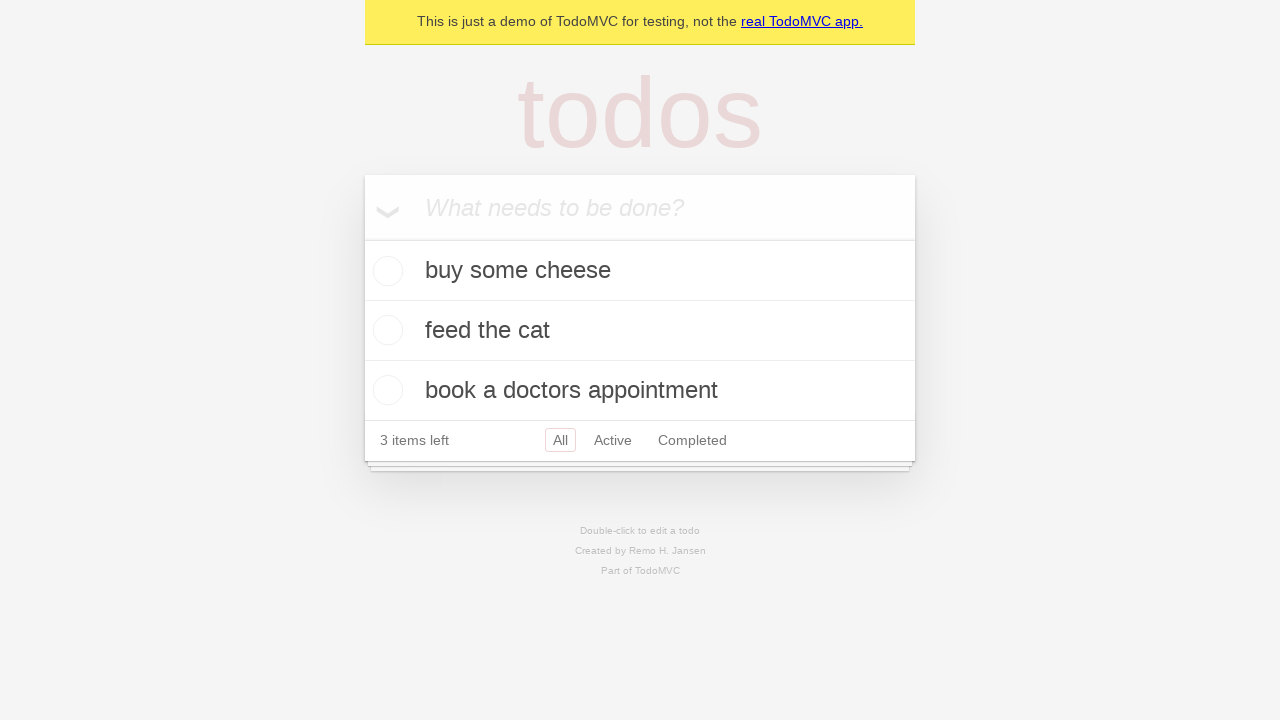

Waited for todo items to be added to the DOM
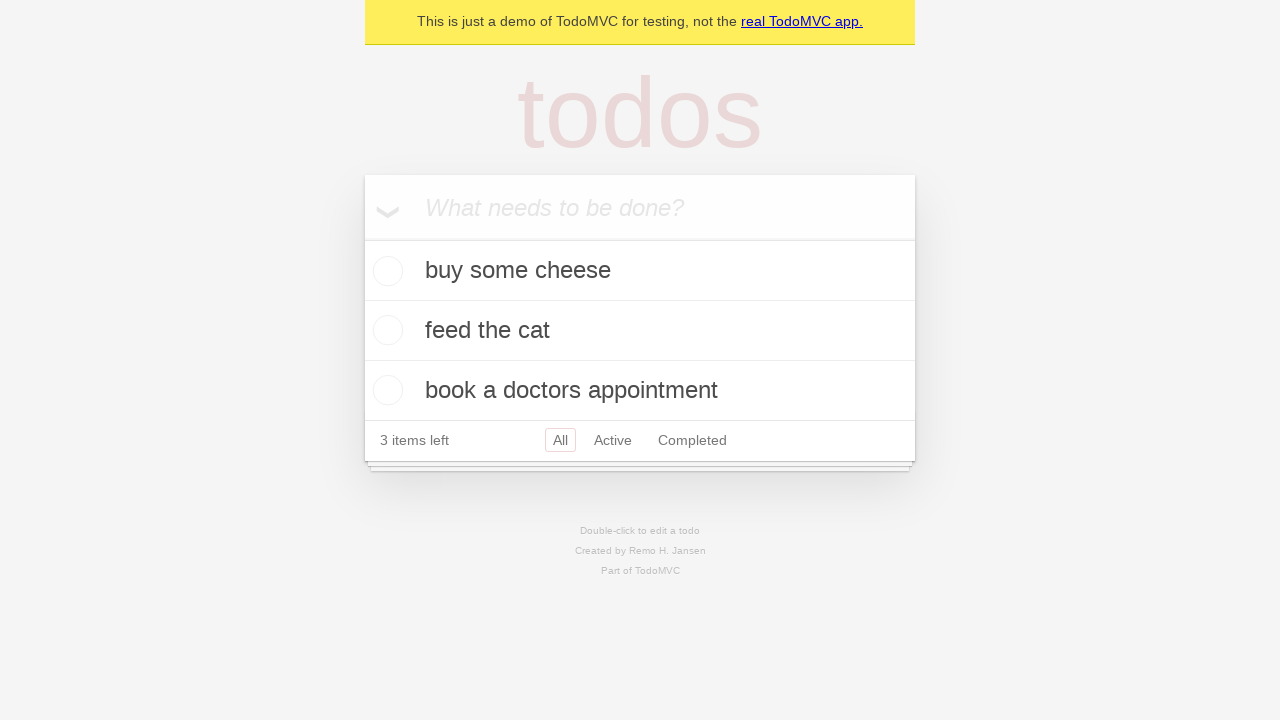

Clicked 'Mark all as complete' toggle checkbox at (362, 238) on internal:label="Mark all as complete"i
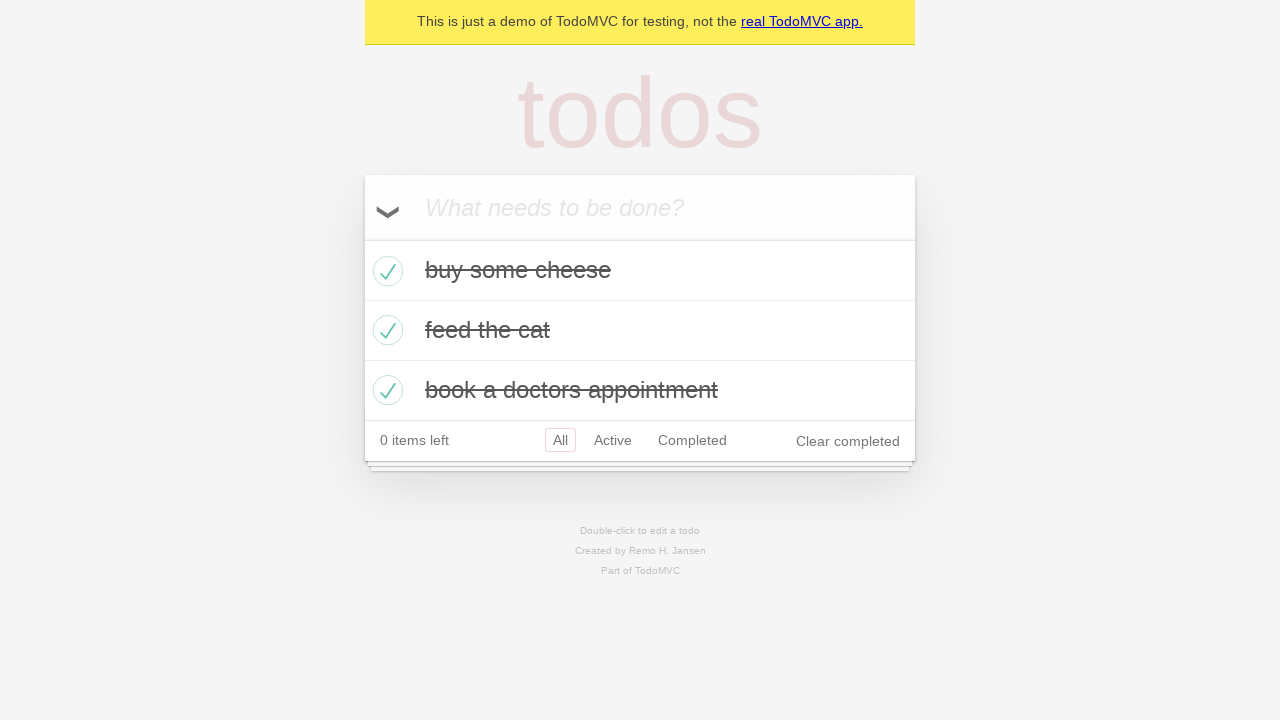

Verified all todo items are marked as completed
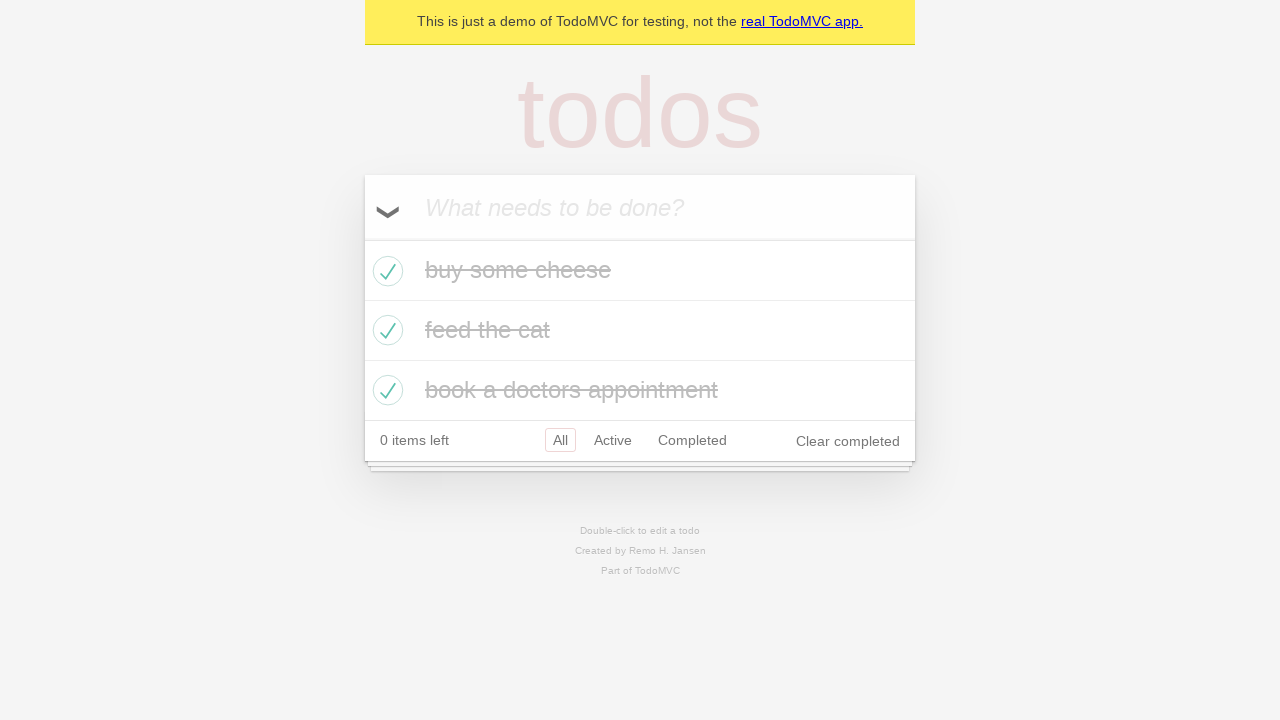

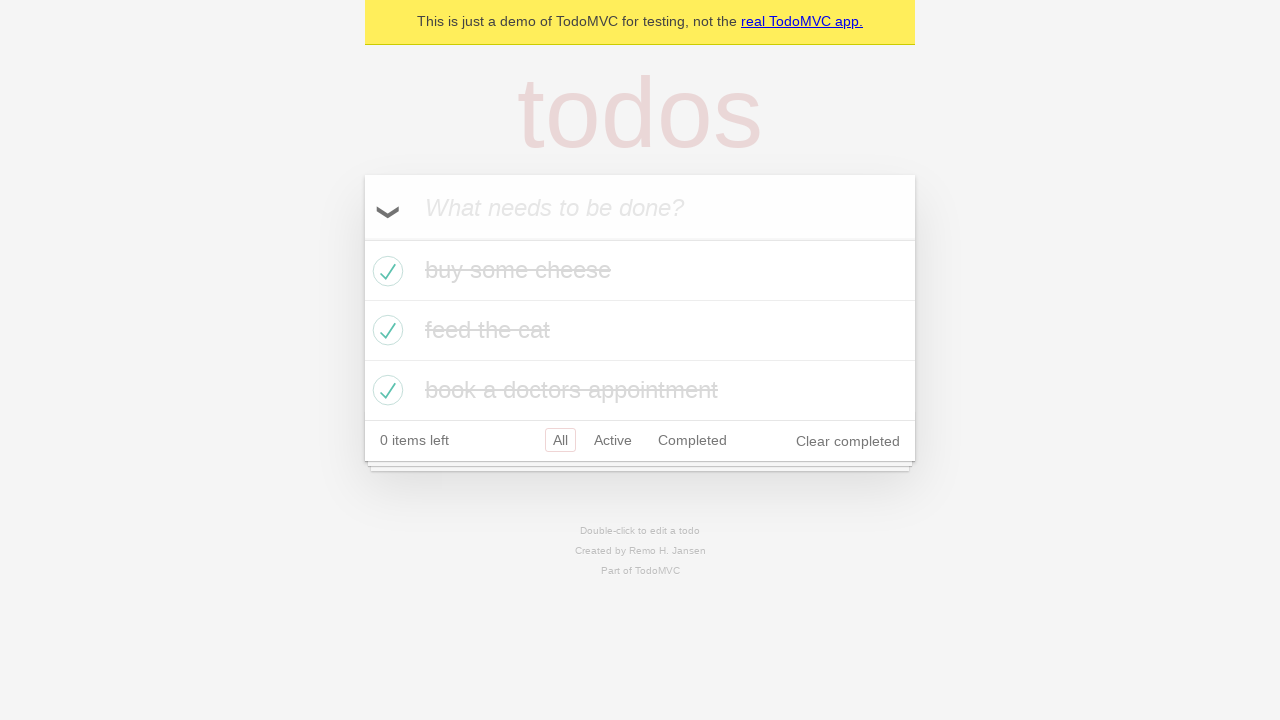